Tests form validation by submitting without phone number field to verify required field behavior

Starting URL: https://qa-practice.netlify.app/bugs-form/

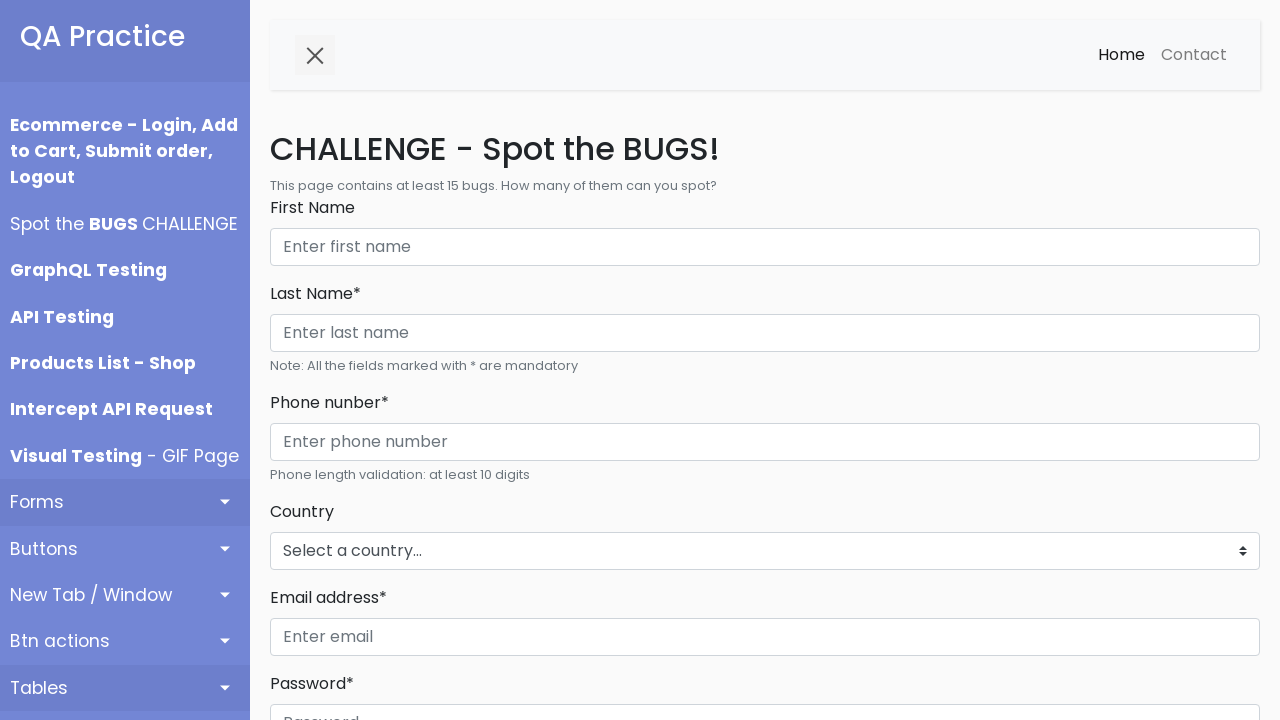

Filled First Name field with 'Sarah Wilson' on internal:role=textbox[name="First Name"i]
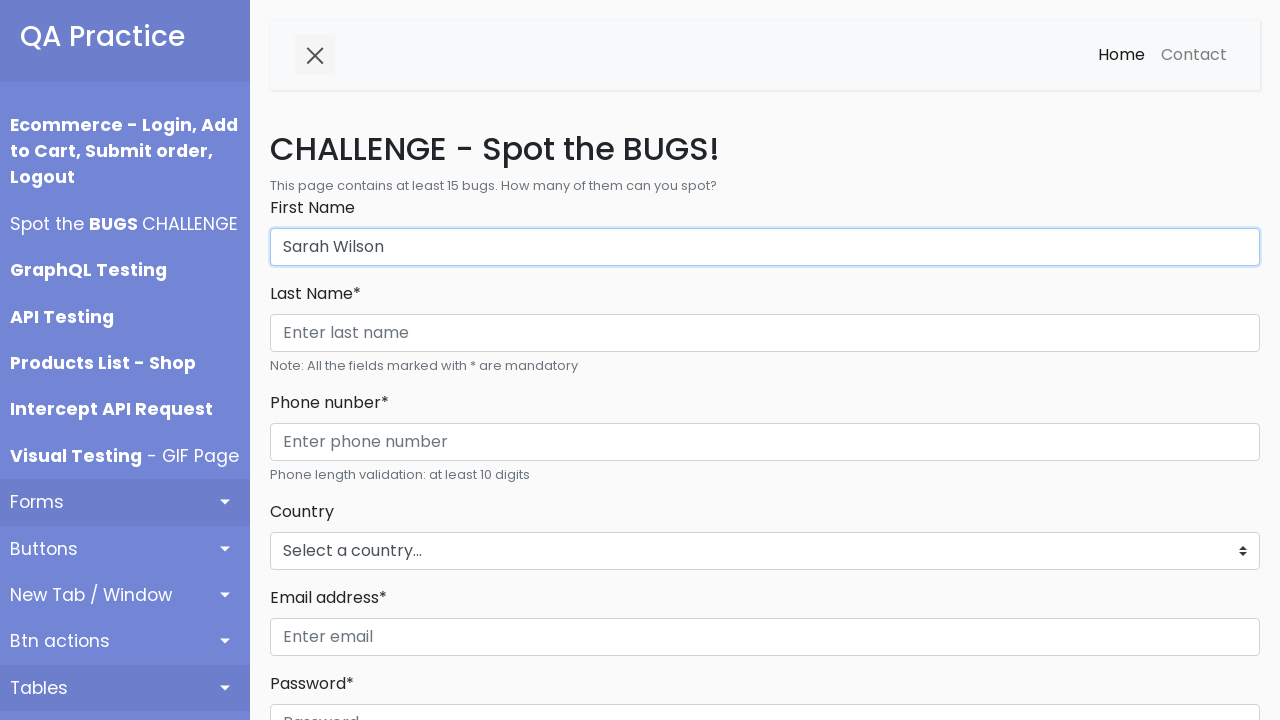

Filled Last Name field with 'Wilson' on internal:role=textbox[name="Last Name* Phone nunber*"i]
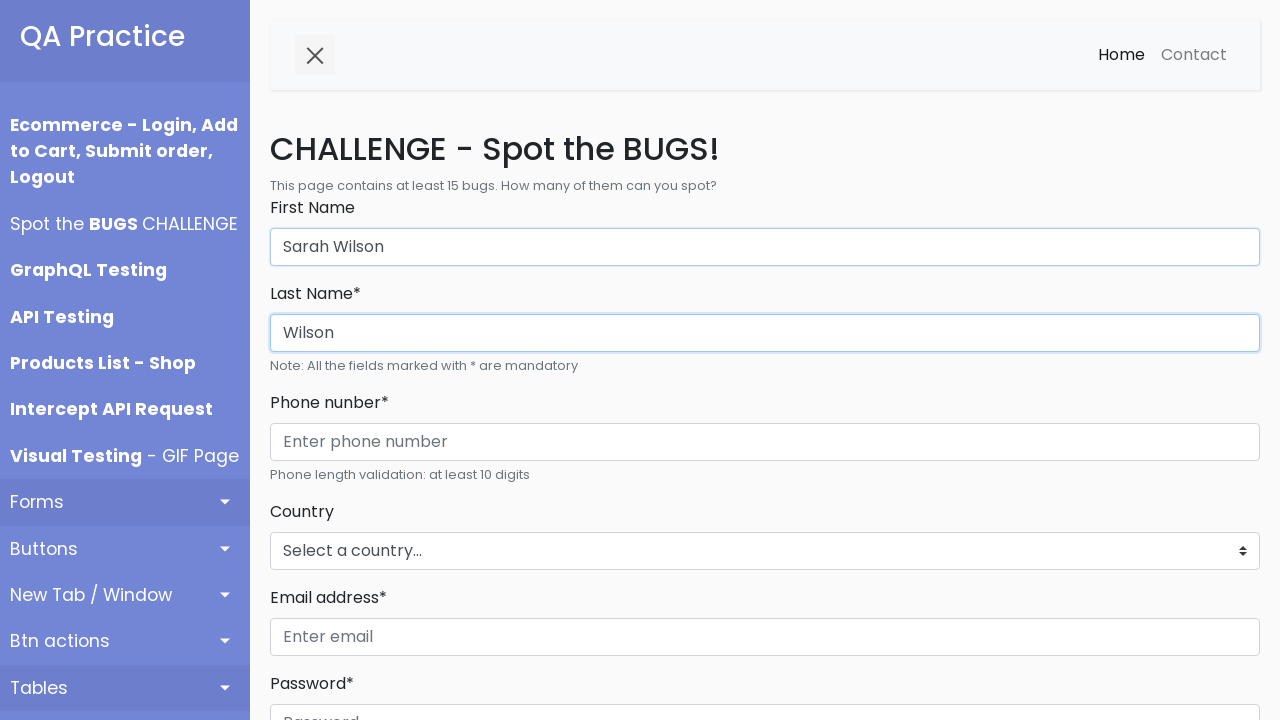

Selected 'New Zealand' from countries dropdown on #countries_dropdown_menu
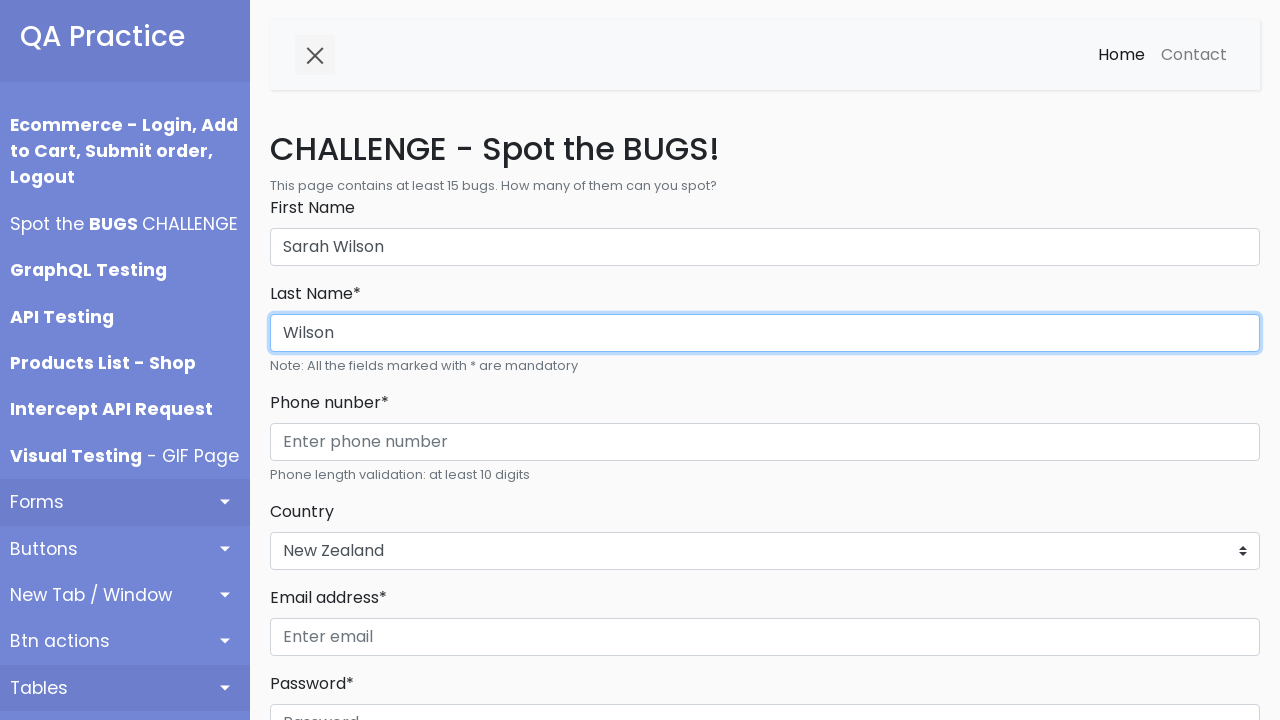

Filled email field with 'sarah.wilson@domain.com' on internal:role=textbox[name="Enter email"i]
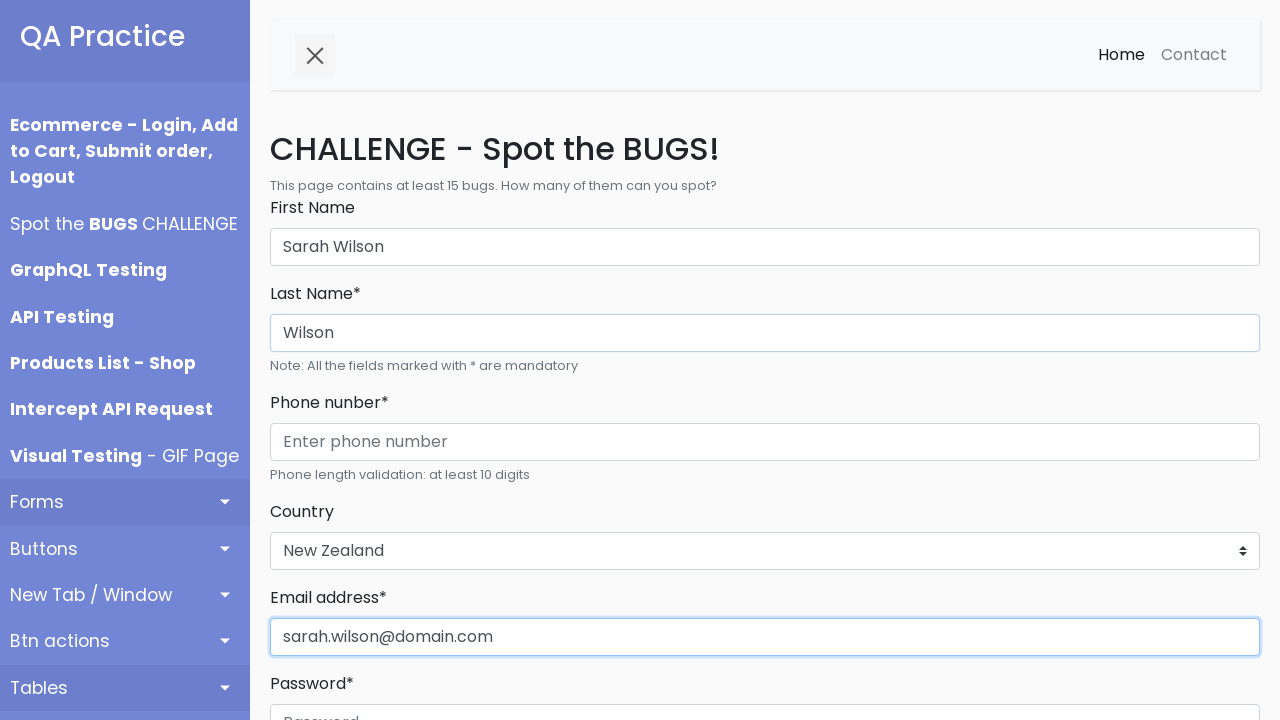

Filled password field with 'SafePass321' on internal:role=textbox[name="Password"i]
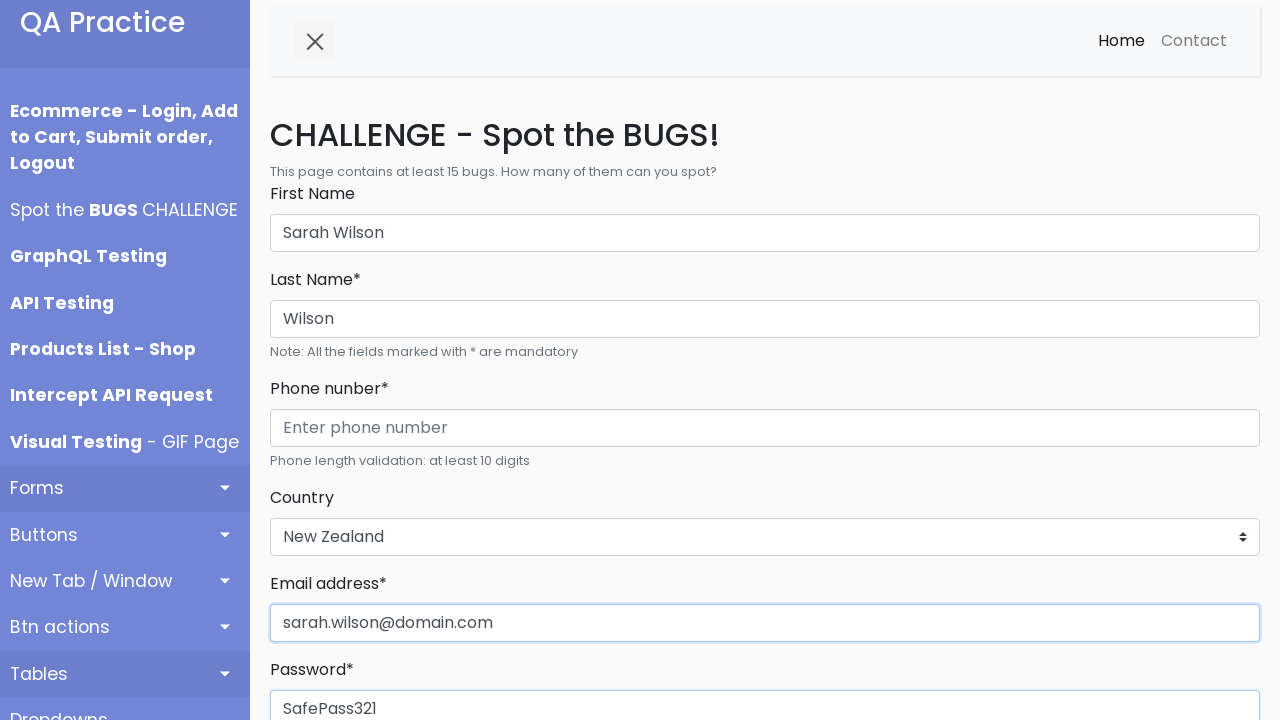

Clicked Register button without filling phone number field at (316, 360) on internal:role=button[name="Register"i]
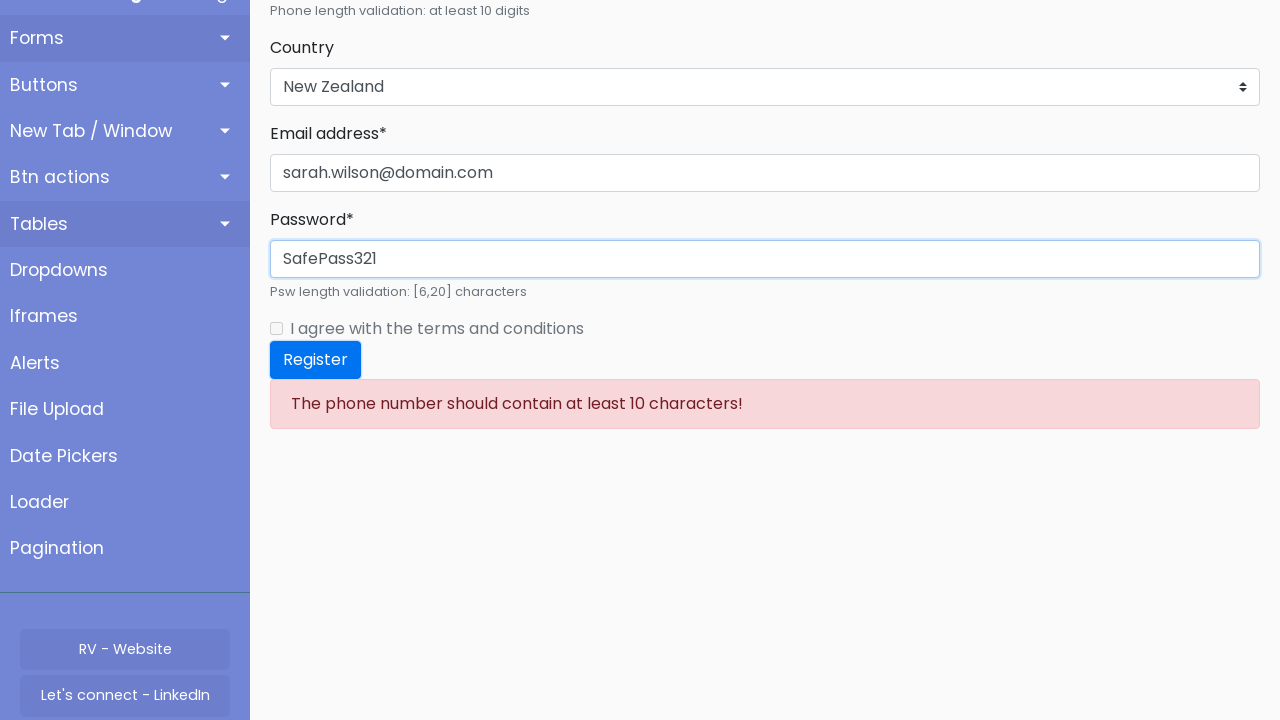

Located terms and conditions checkbox
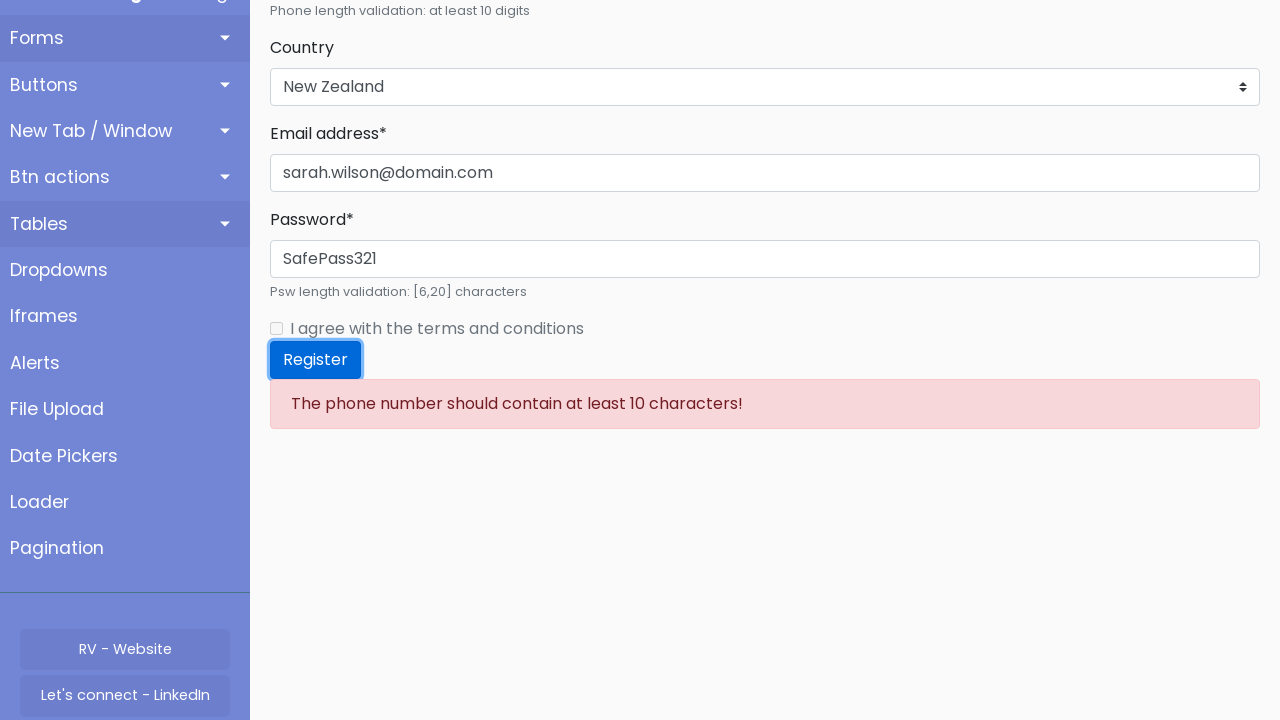

Validation error message appeared - phone number field is required
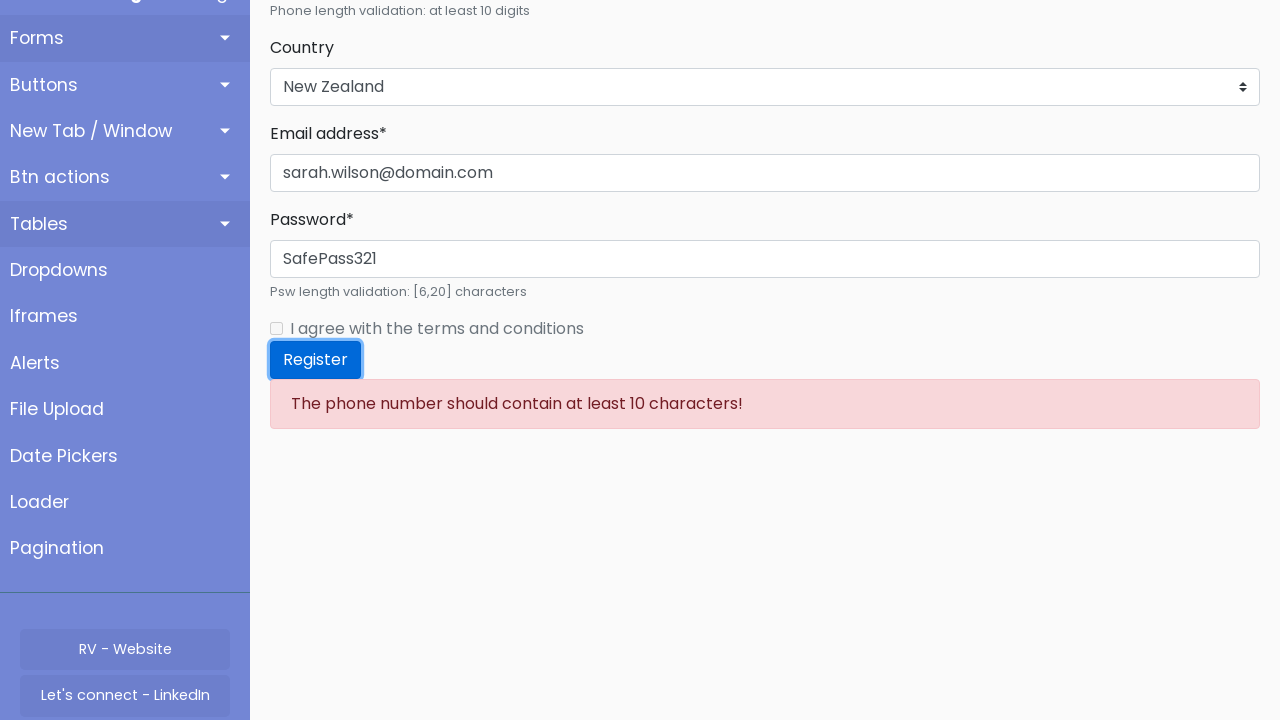

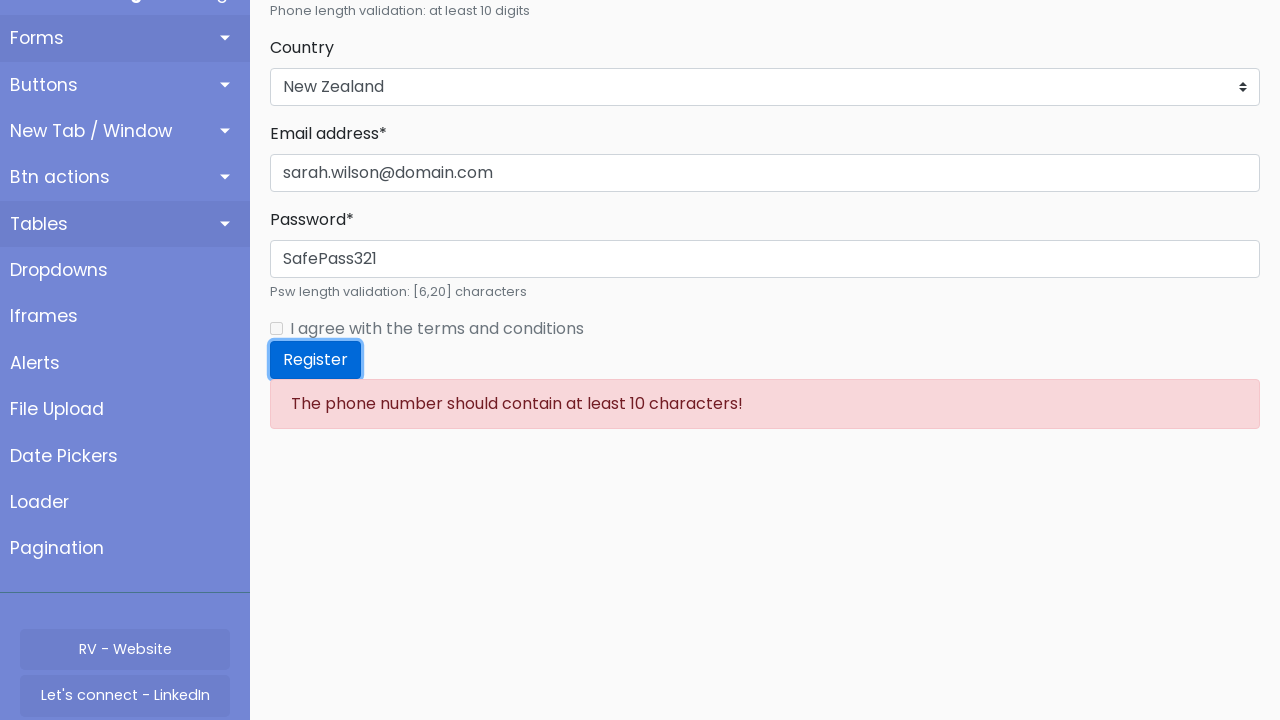